Tests account registration form by filling all required fields and submitting the form using Actions class

Starting URL: https://naveenautomationlabs.com/opencart/index.php?route=account/register

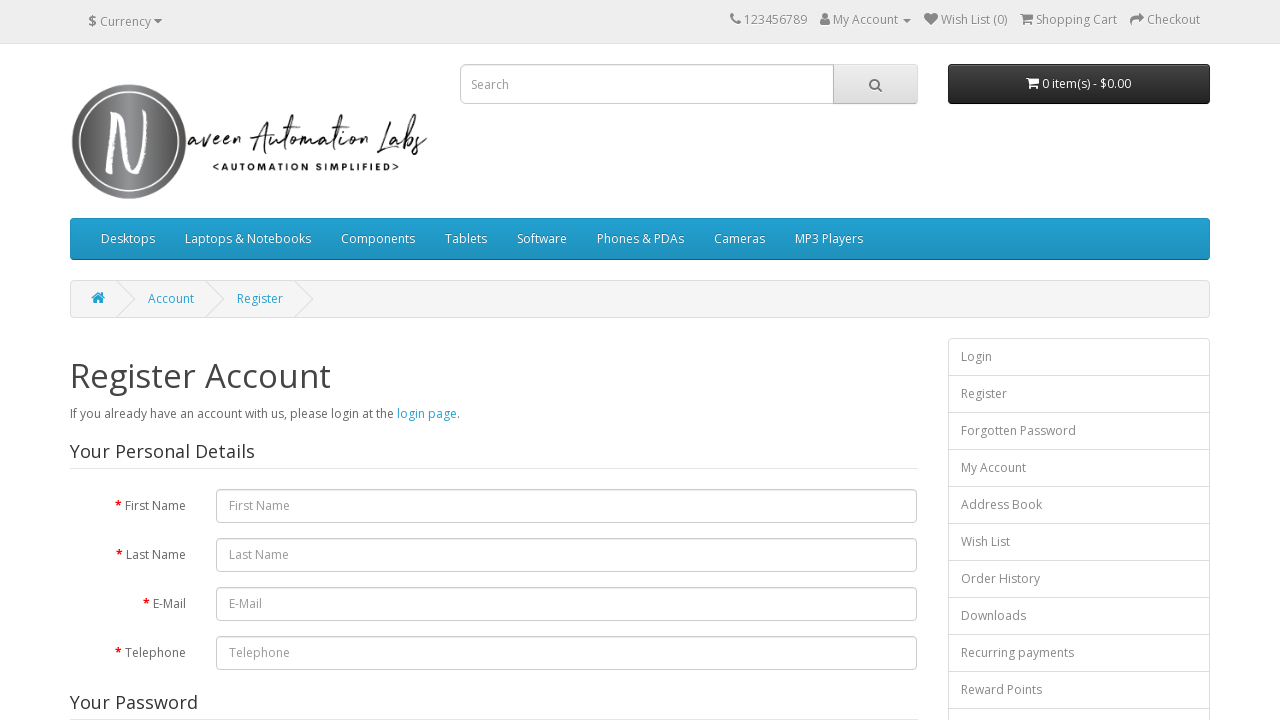

Scrolled down the page using PageDown key
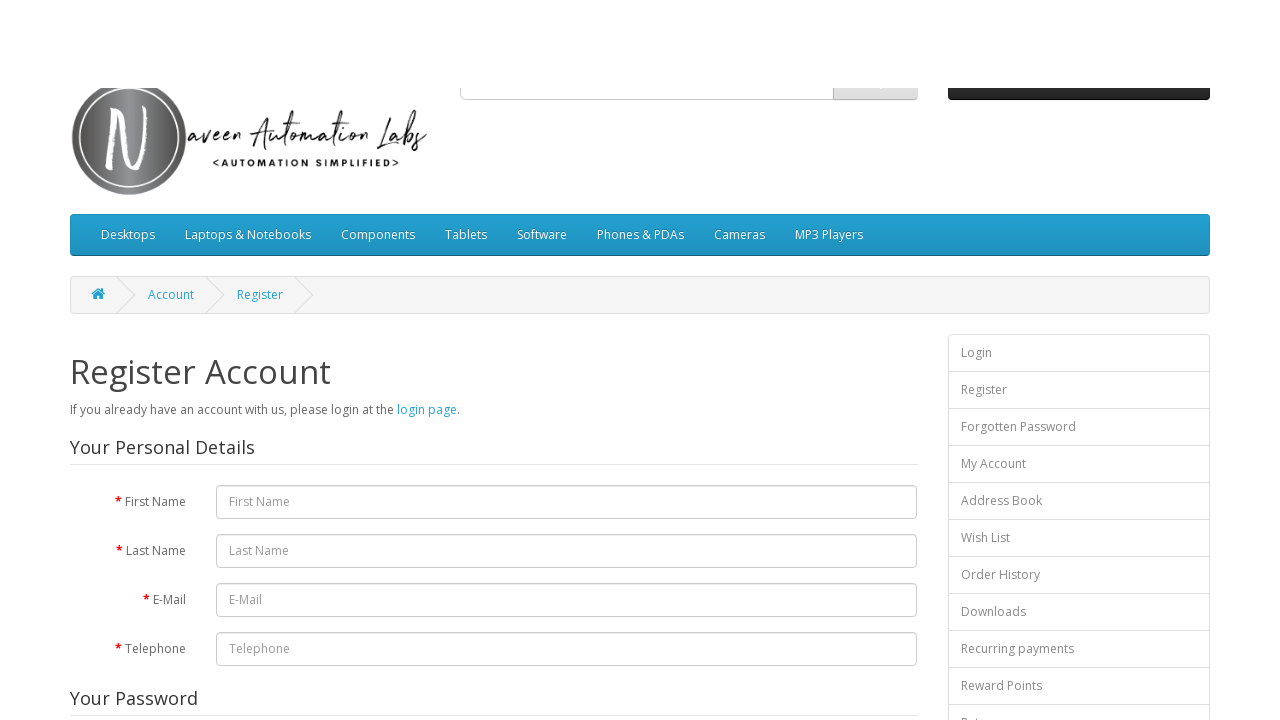

Filled first name field with 'John' on #input-firstname
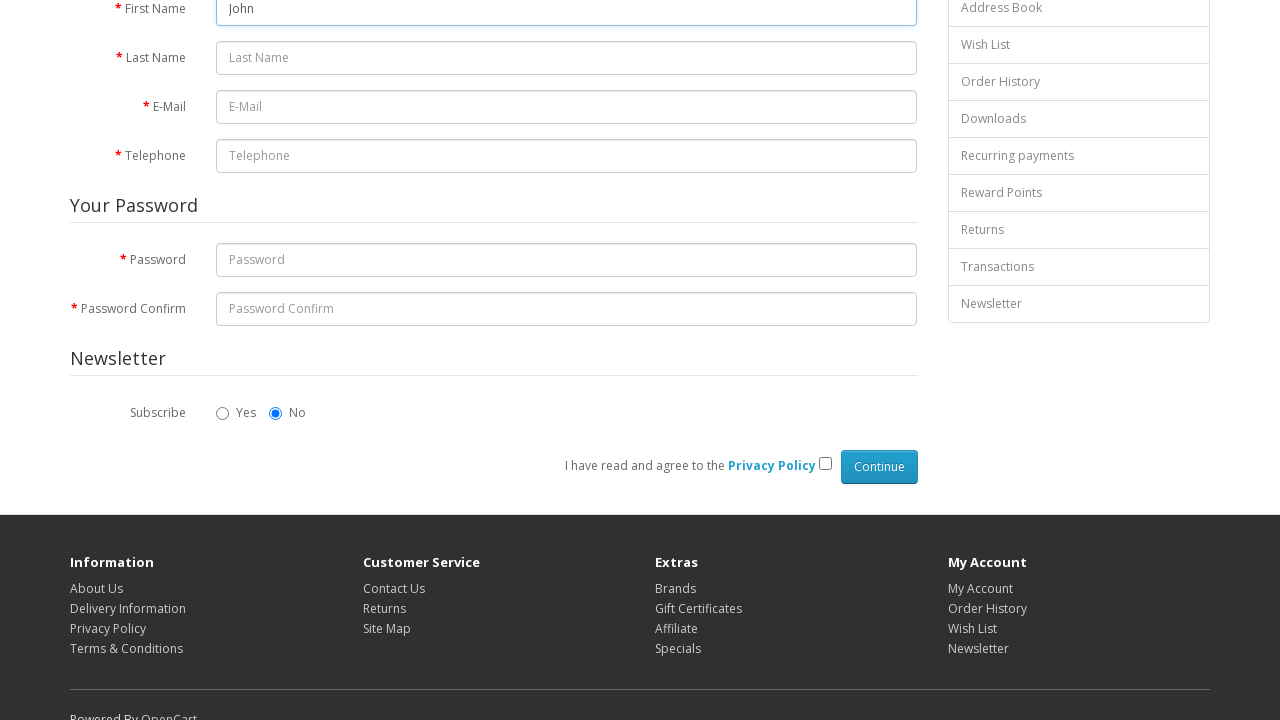

Filled last name field with 'Cena' on #input-lastname
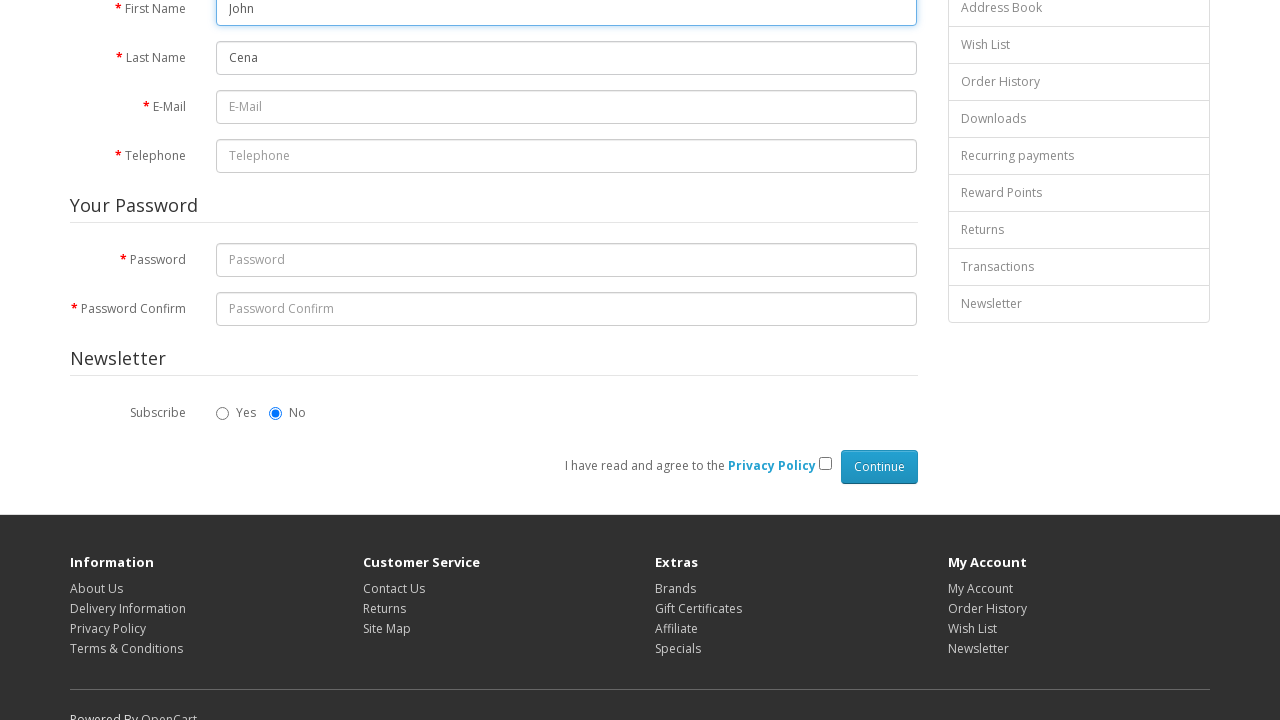

Filled email field with 'john.test.2024@gmail.com' on #input-email
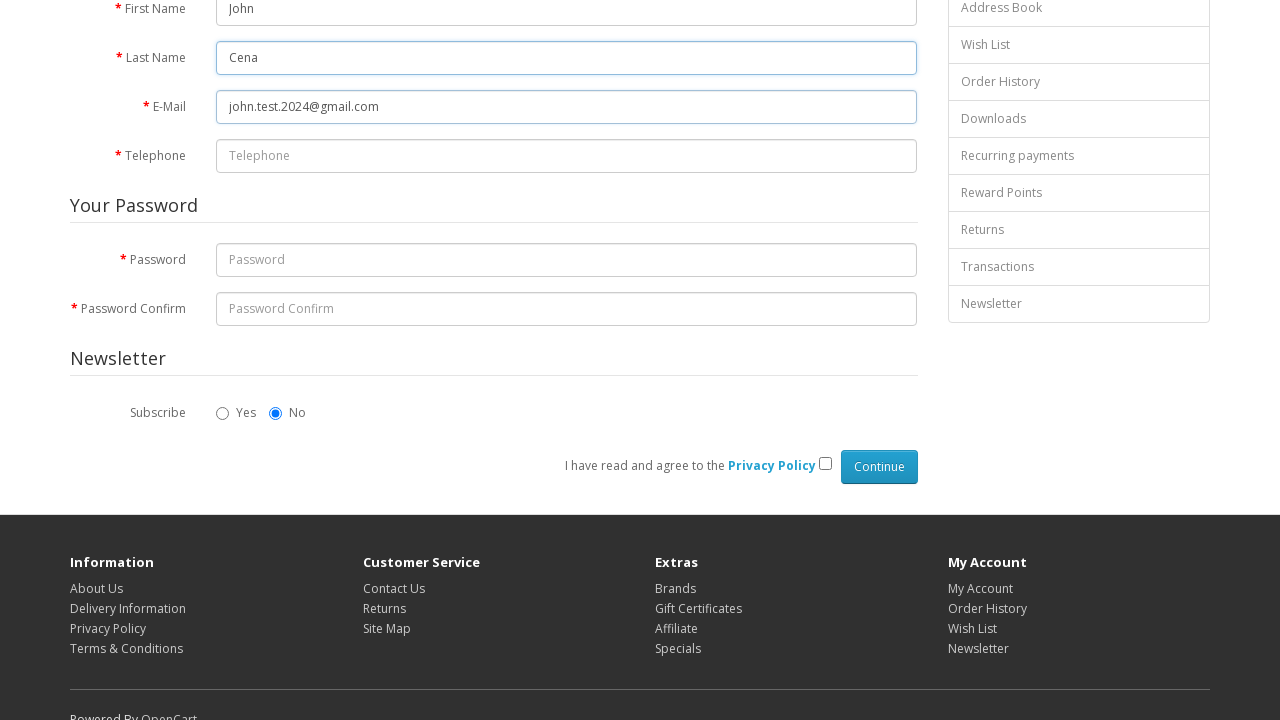

Filled telephone field with '123456789' on #input-telephone
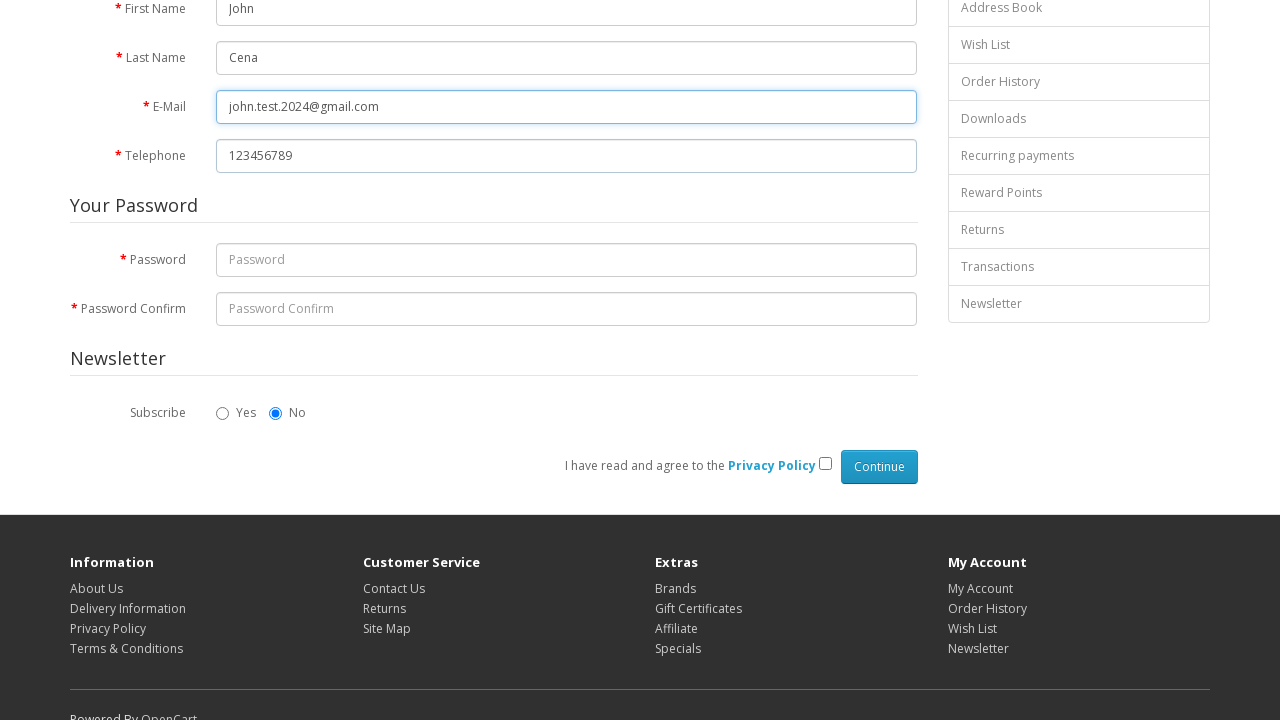

Filled password field with 'test' on #input-password
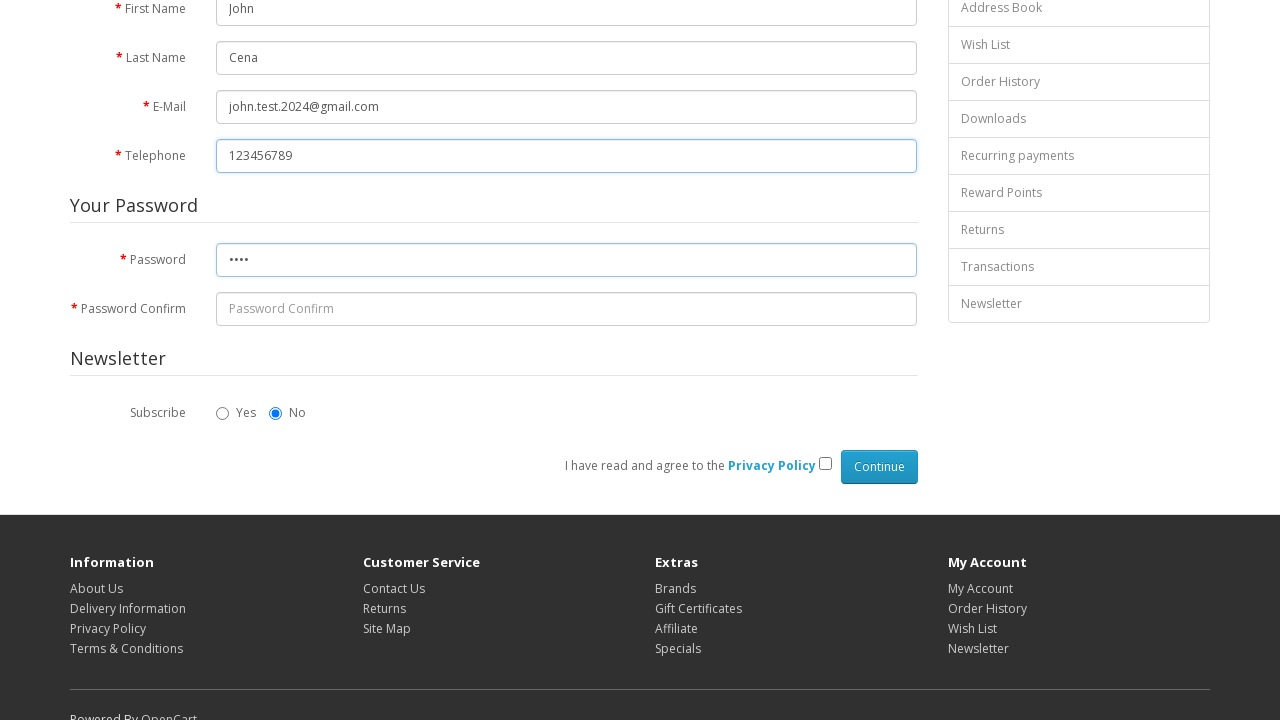

Filled password confirmation field with 'test' on #input-confirm
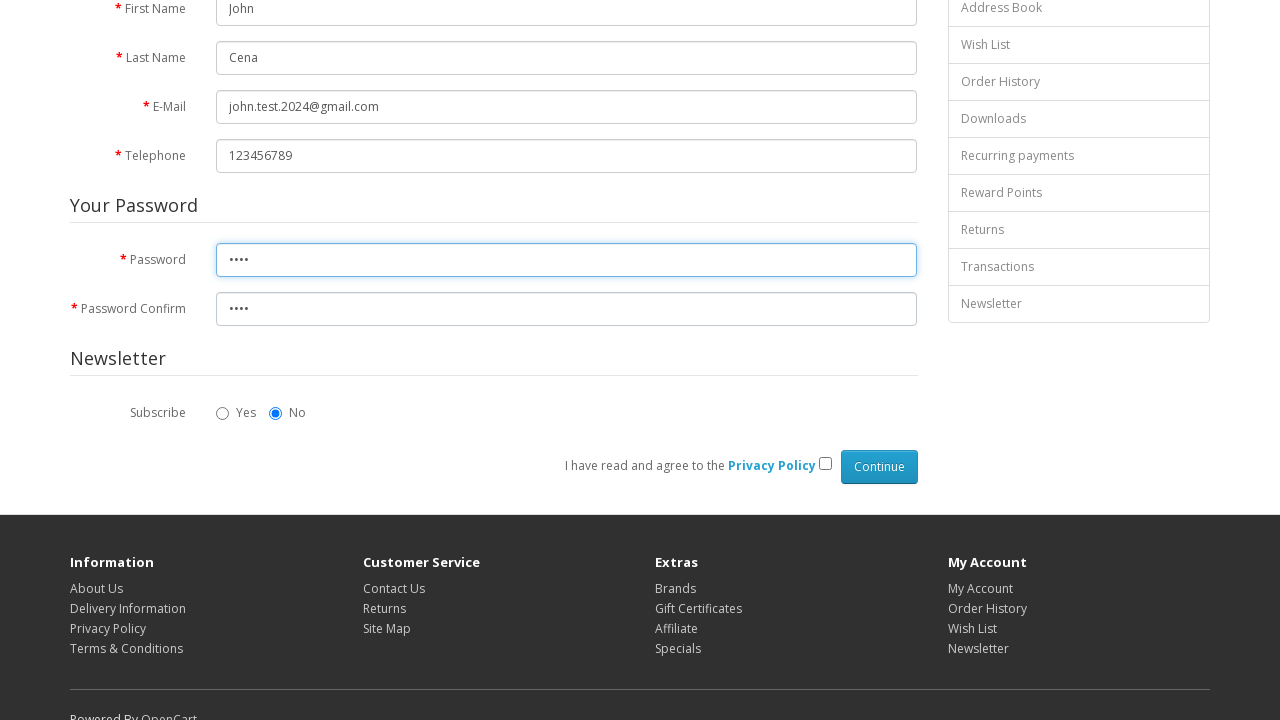

Clicked on newsletter subscription 'Yes' option at (236, 409) on xpath=//label[normalize-space()='Yes']
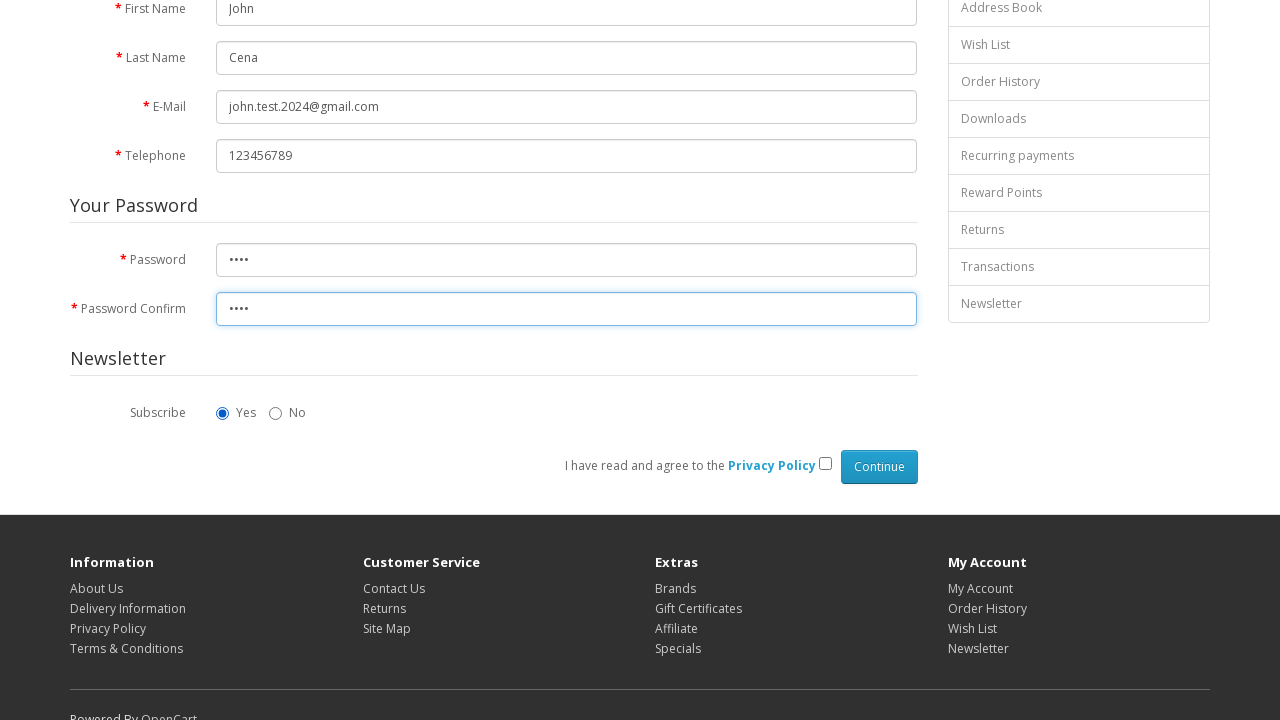

Agreed to terms and conditions by clicking checkbox at (825, 464) on input[name='agree']
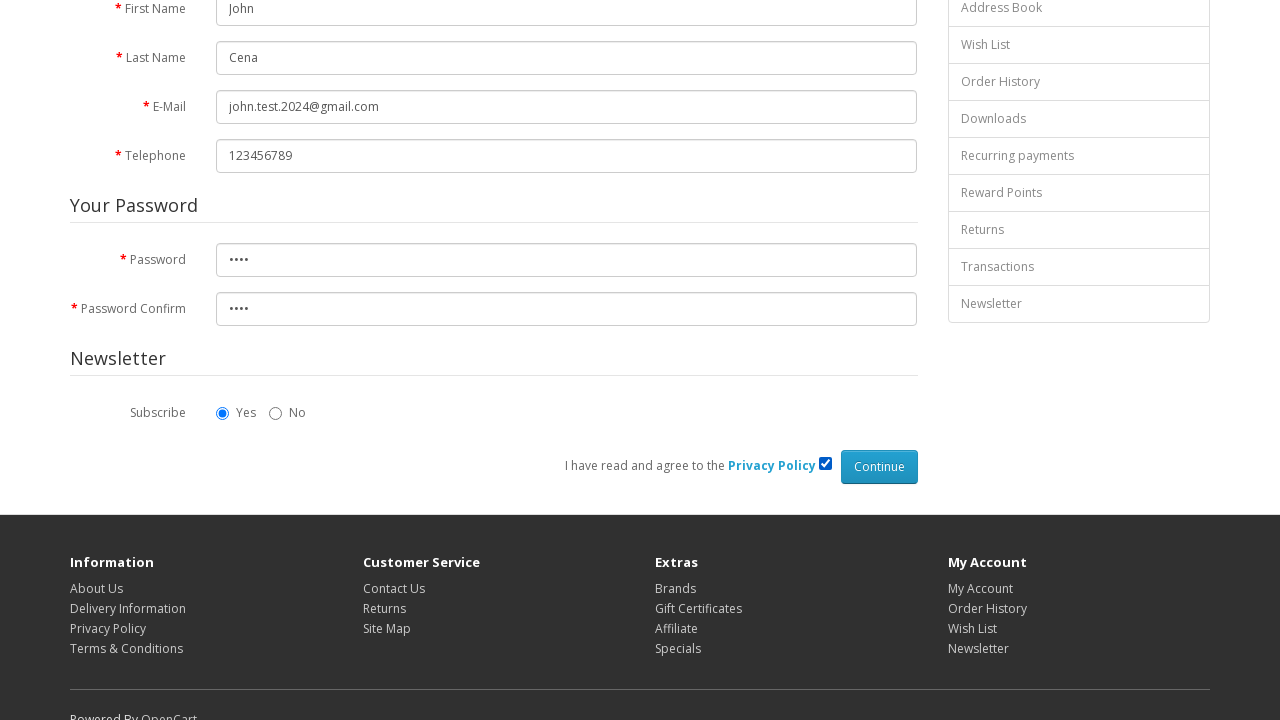

Clicked submit button to register account at (879, 467) on input[type='submit']
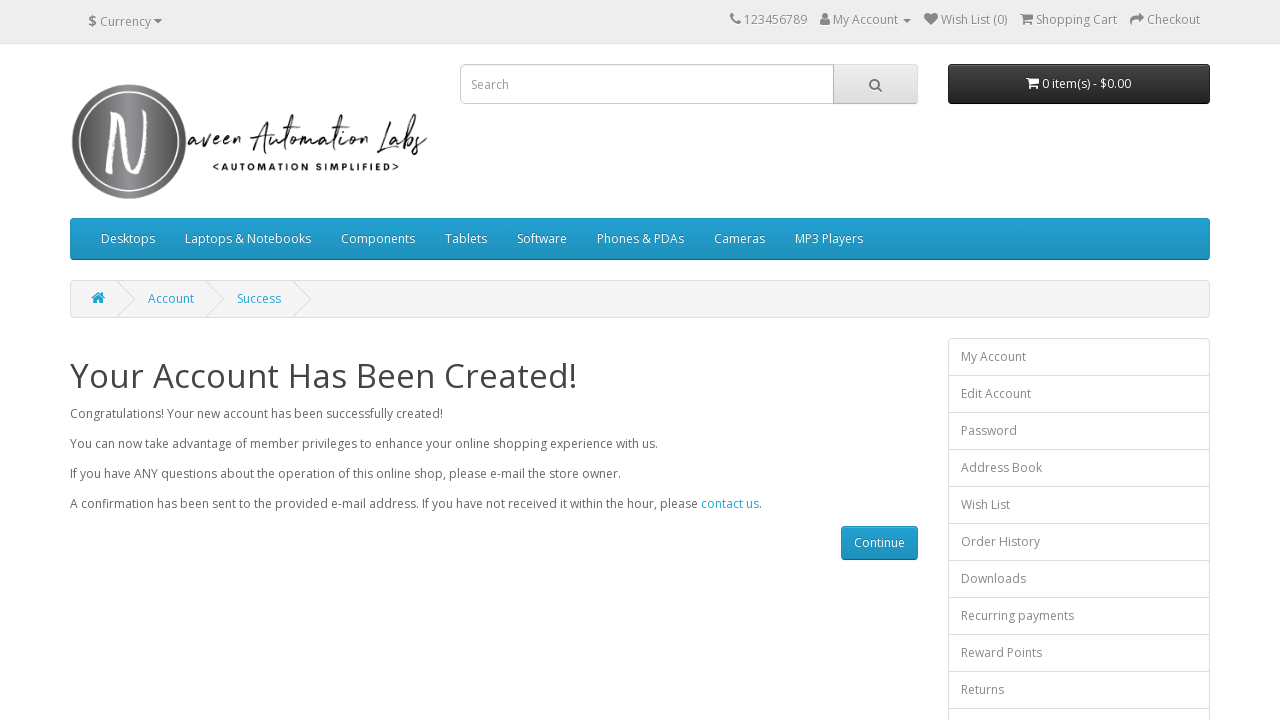

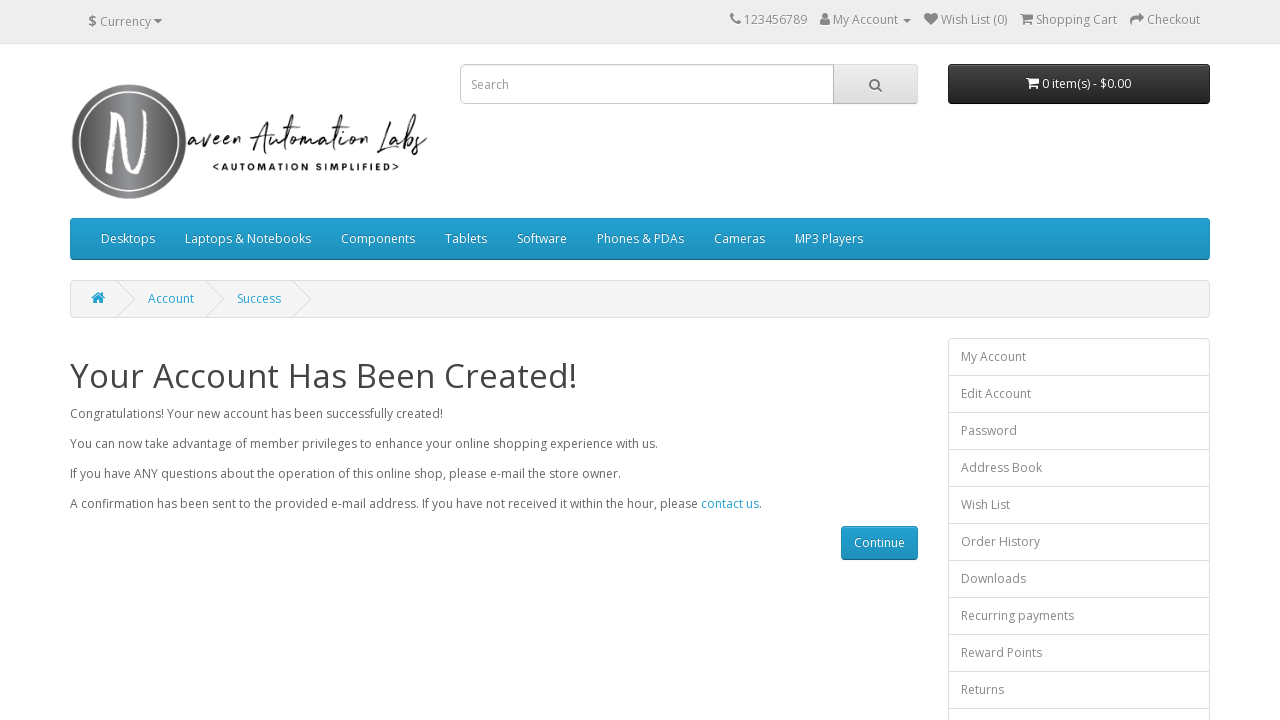